Navigates back from the second page to the first page

Starting URL: https://krishnapandya-vgec-it.github.io/GUIsecond/second

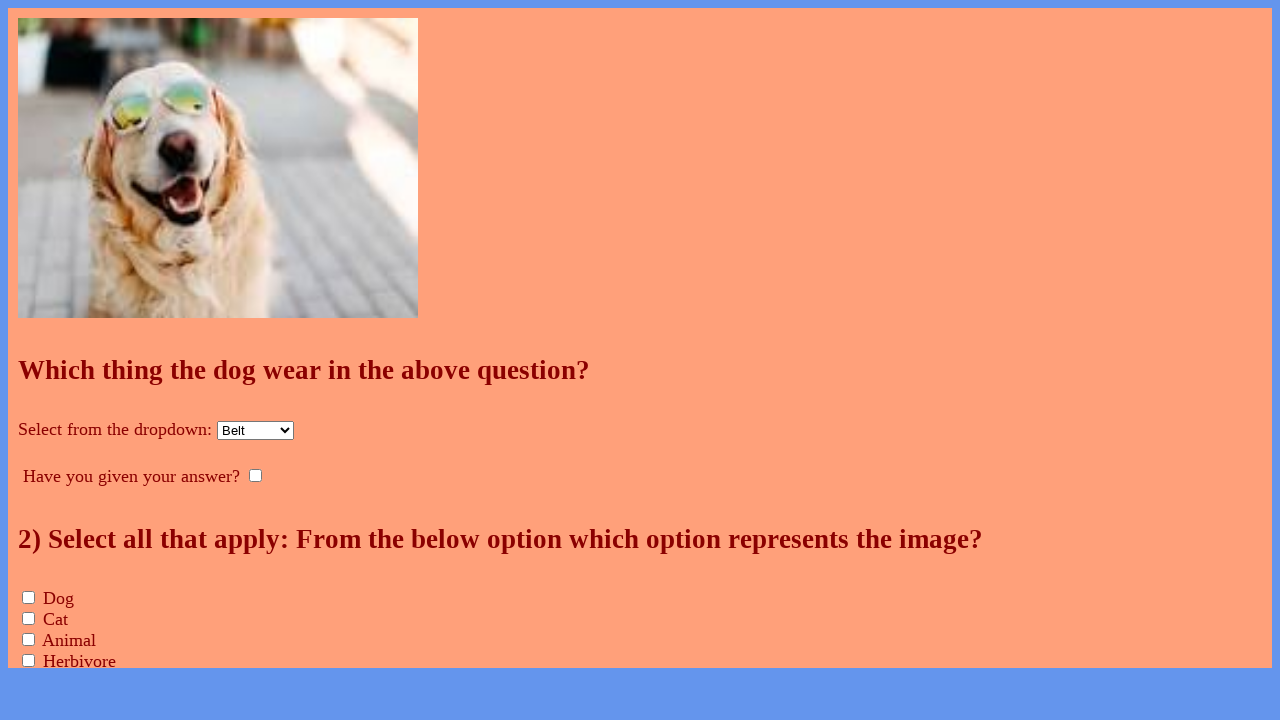

Clicked back button on second page at (48, 638) on #second_back
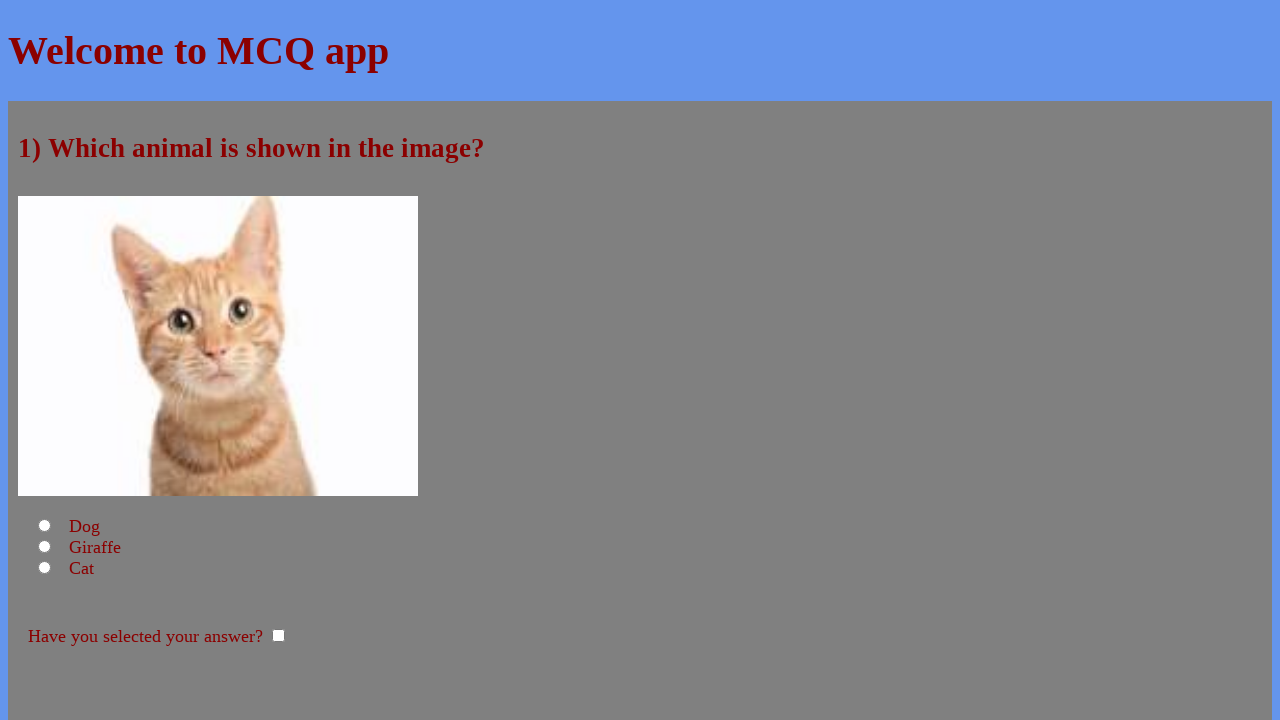

Verified first page loaded by waiting for #first_main_div selector
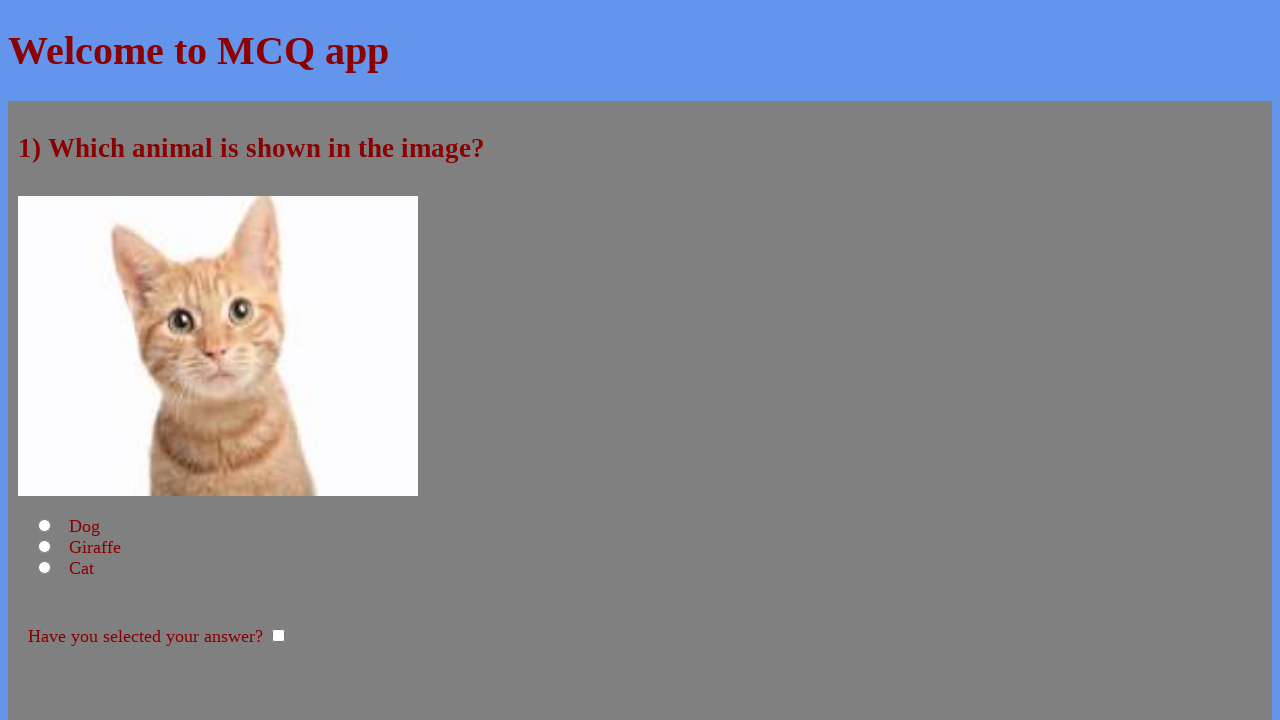

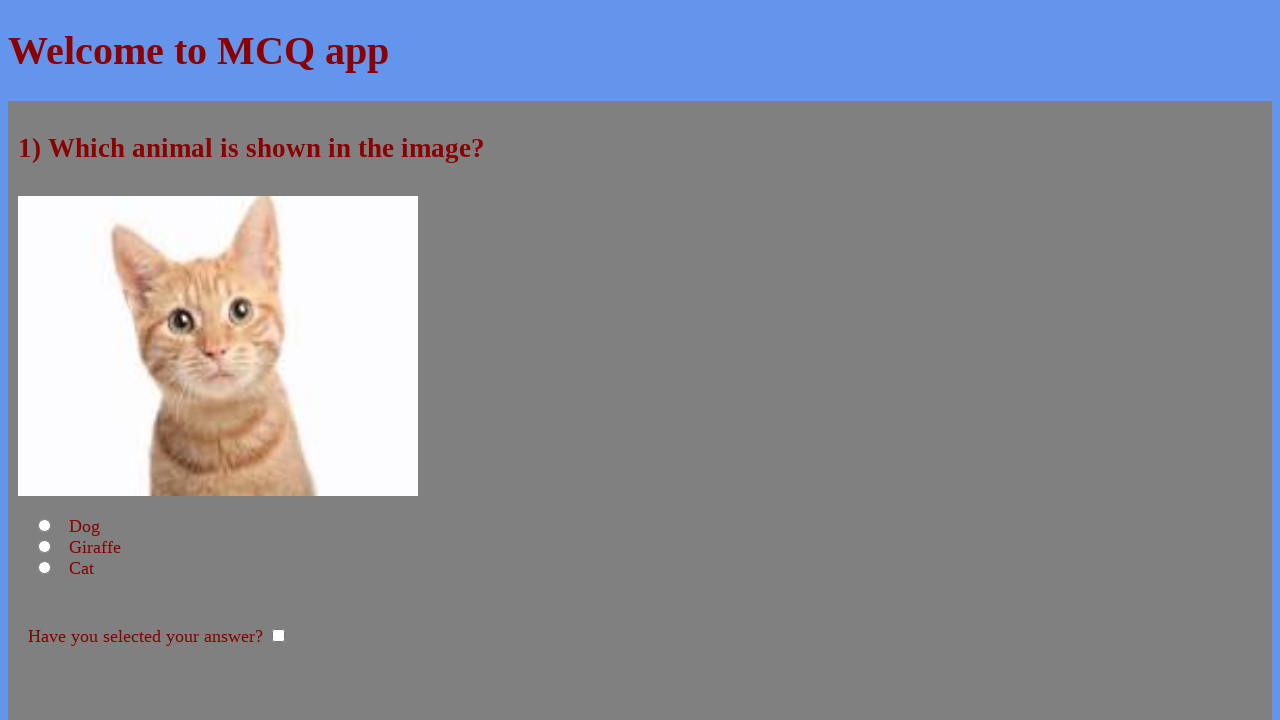